Fills out a form with first name, last name, and email fields, then submits it by pressing Enter

Starting URL: https://secure-retreat-92358.herokuapp.com/

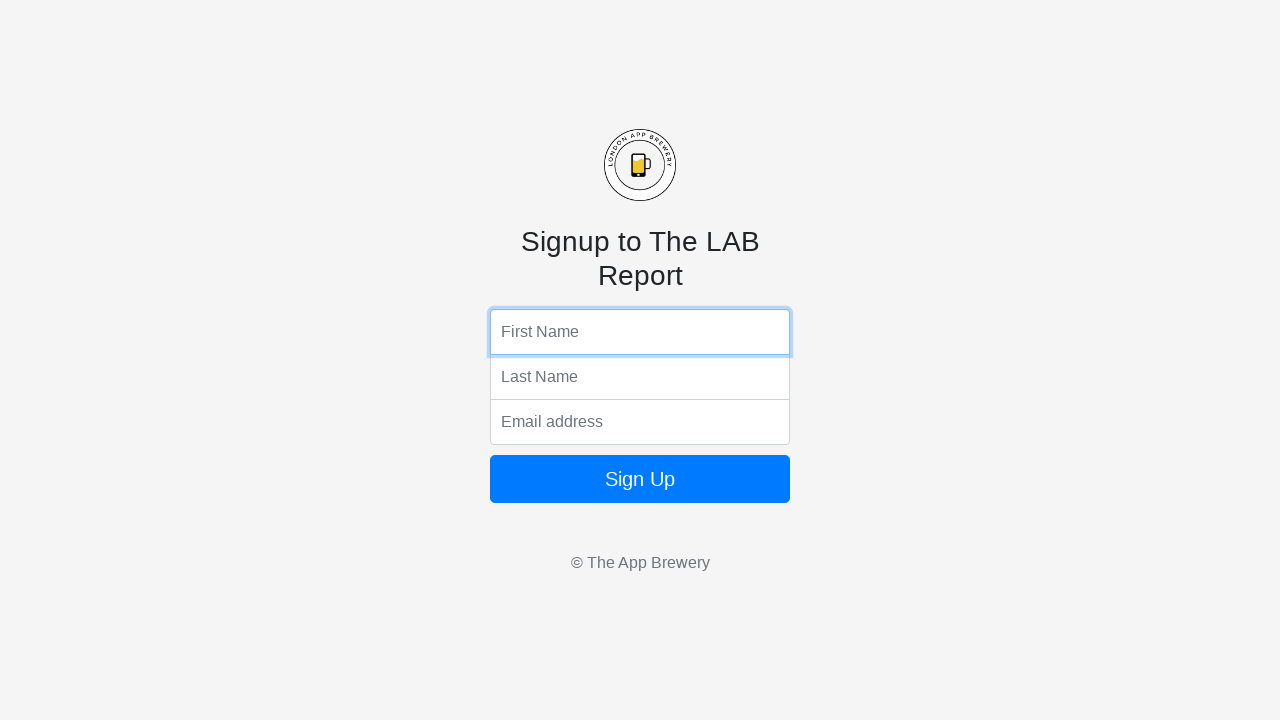

Filled first name field with 'Paul' on input[name='fName']
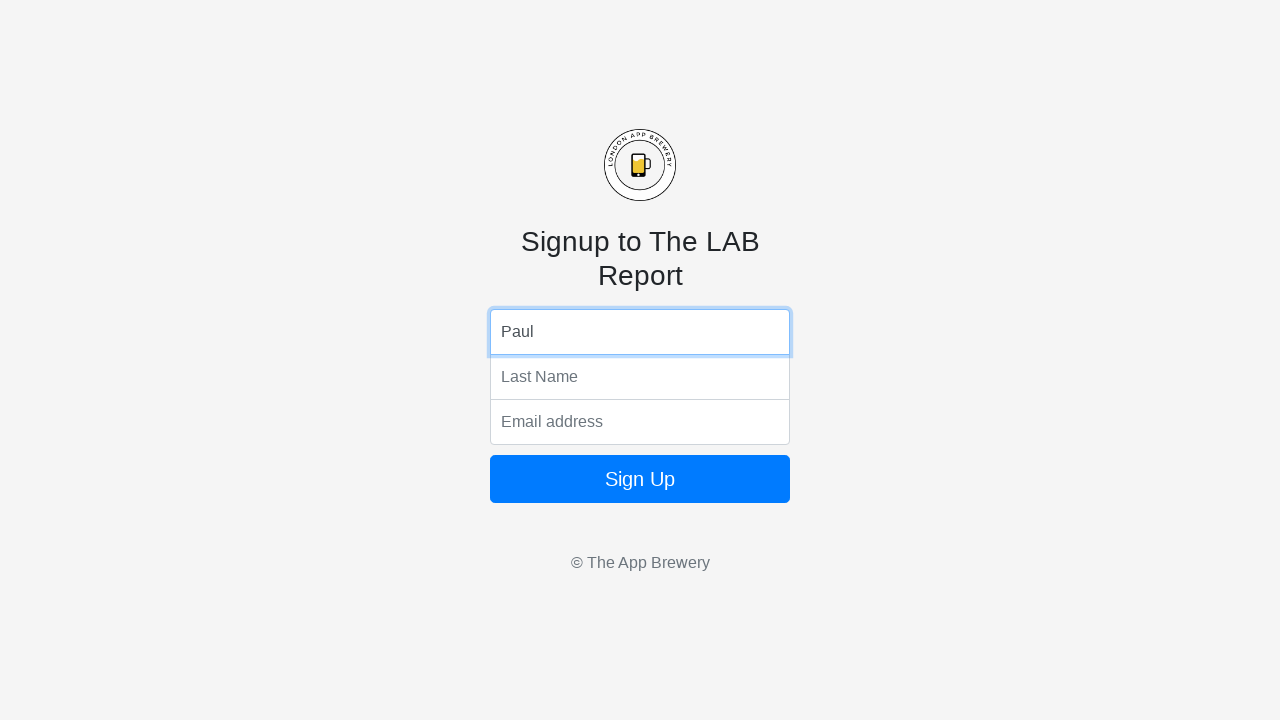

Filled last name field with 'walker' on input[name='lName']
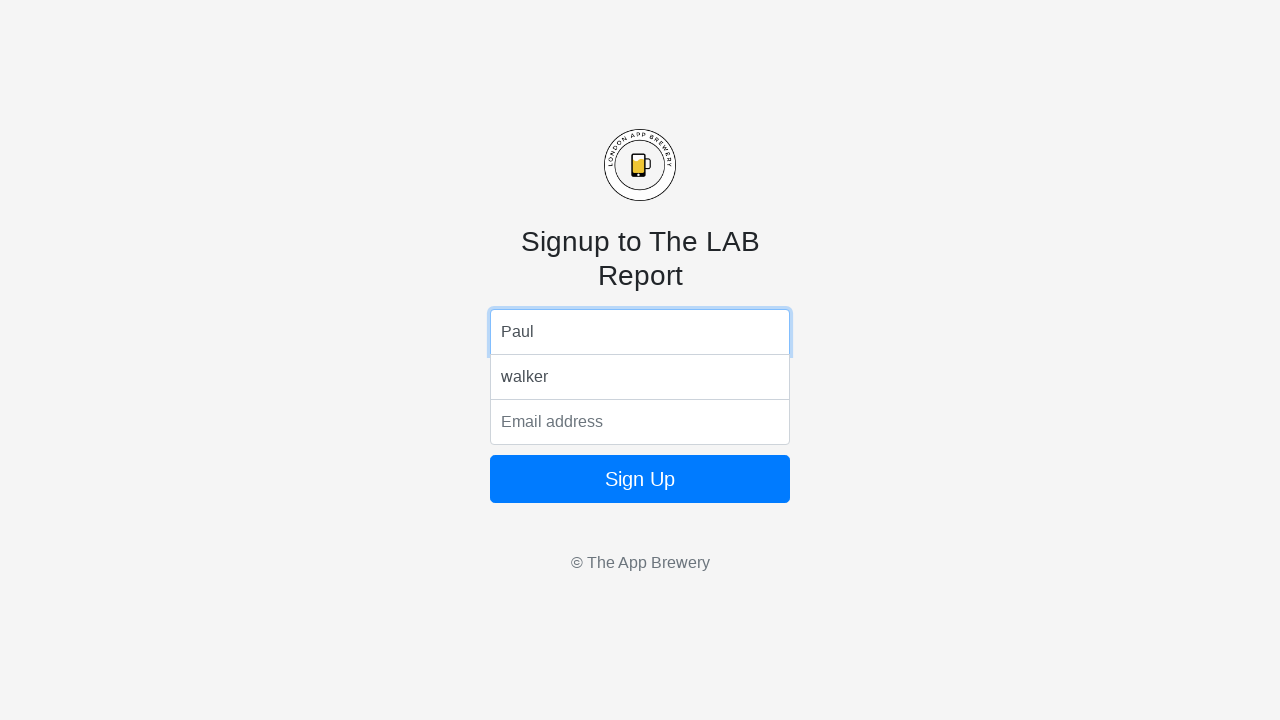

Filled email field with 'paulwalker@gmail.com' on input[name='email']
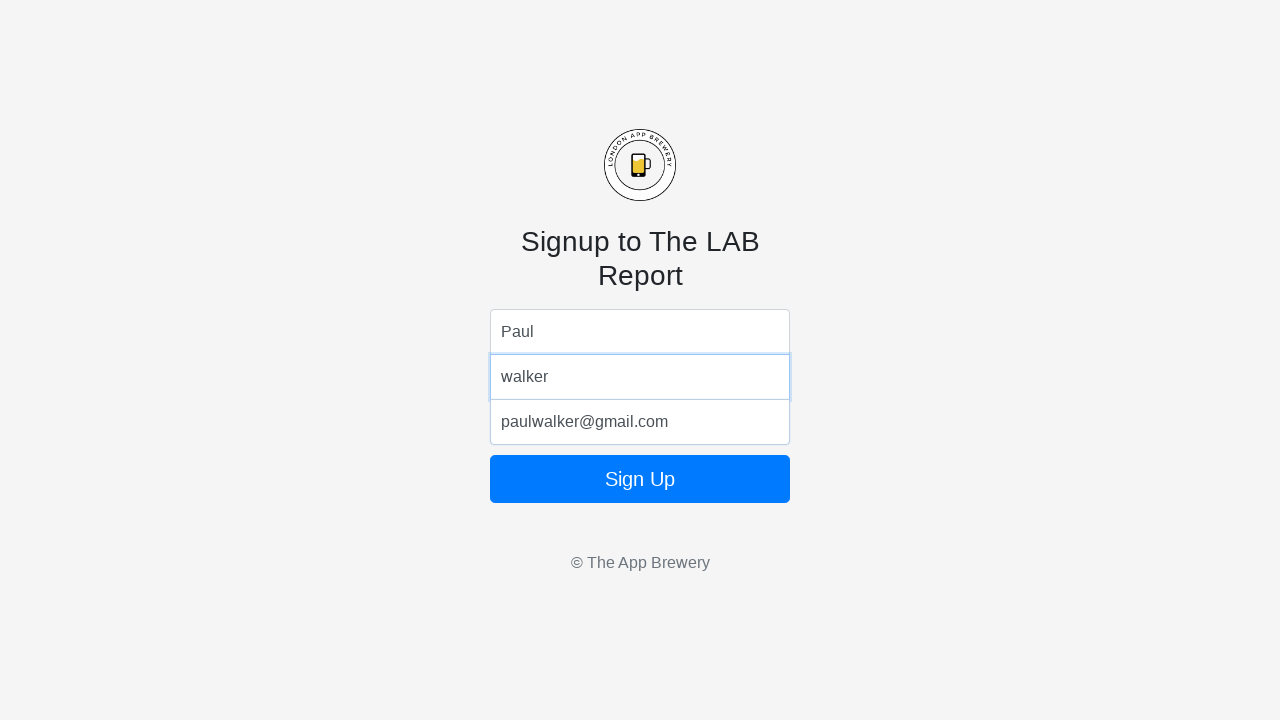

Pressed Enter to submit the form on input[name='email']
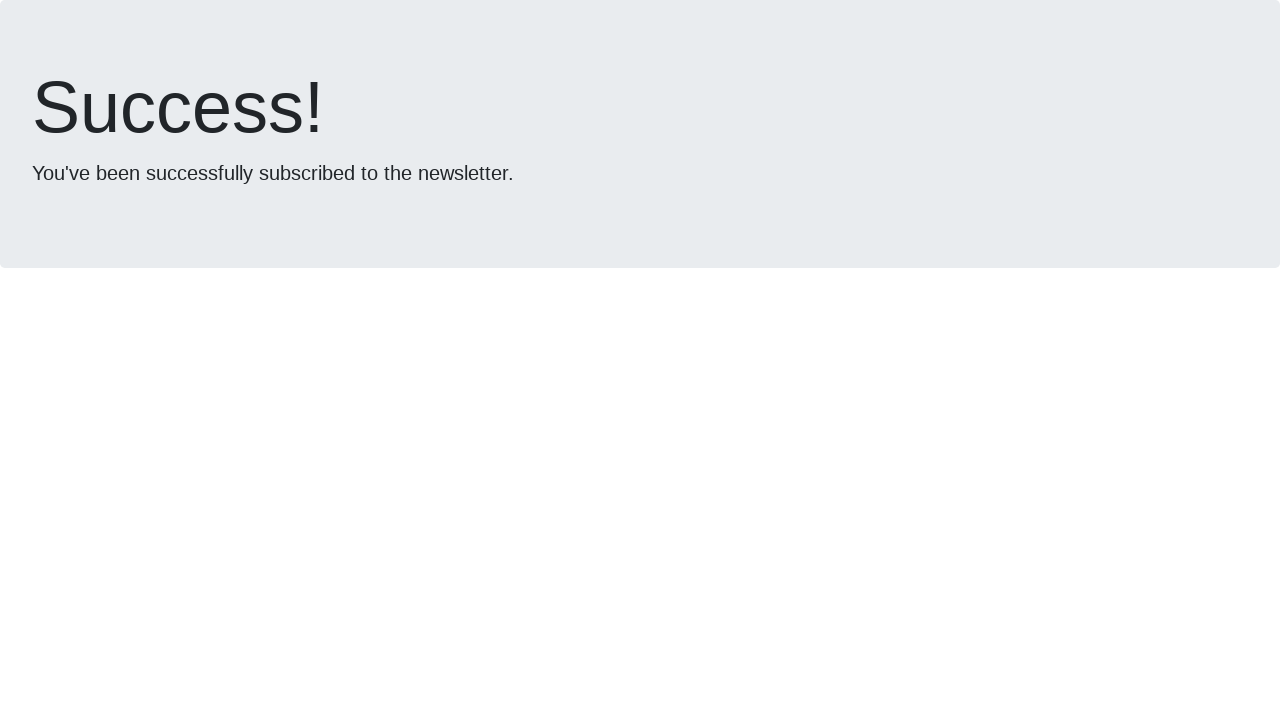

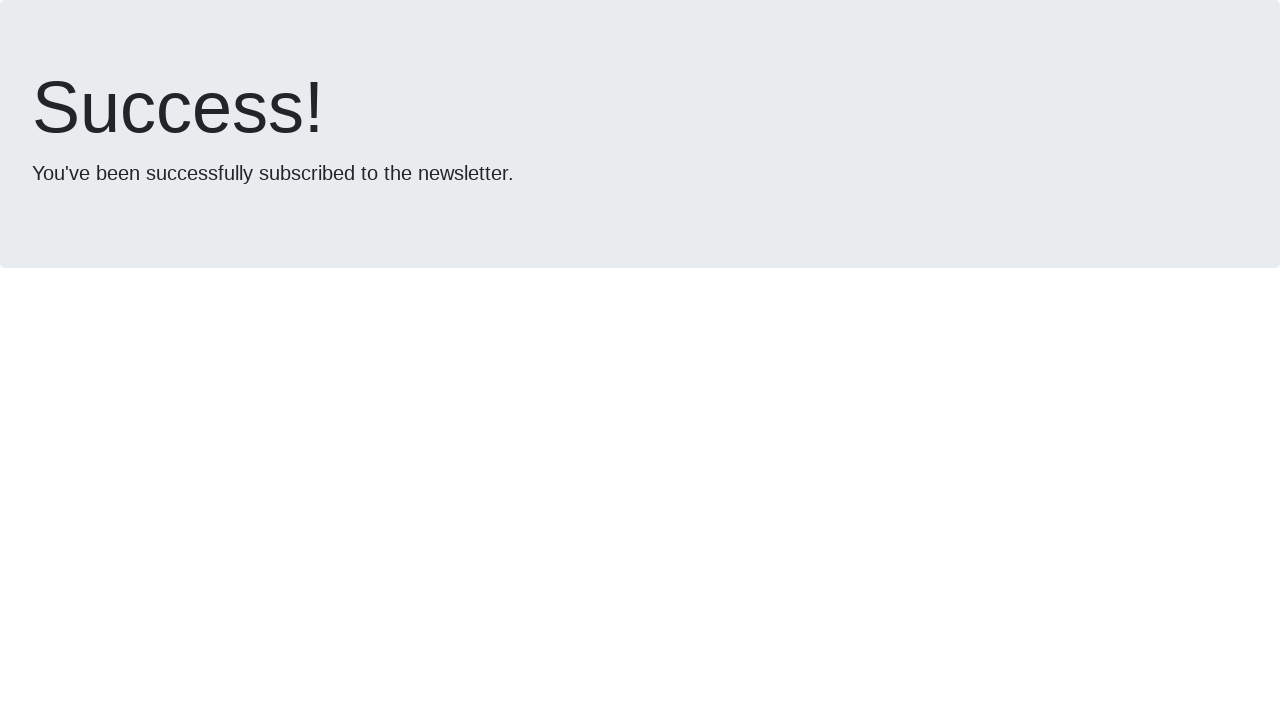